Tests that book search rejects input with special symbols in the middle of words and shows an error message

Starting URL: https://www.sharelane.com/cgi-bin/main.py

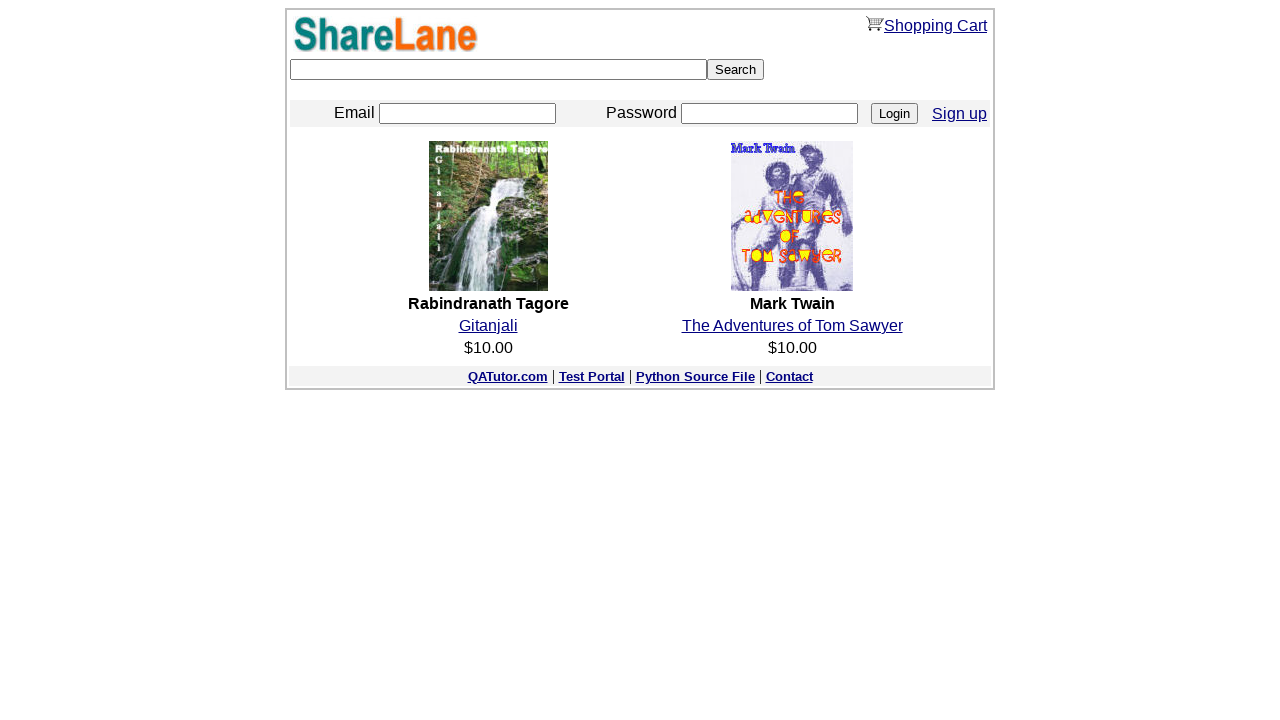

Filled search field with book name containing special symbols 'gr!ea;t' on [type=text]
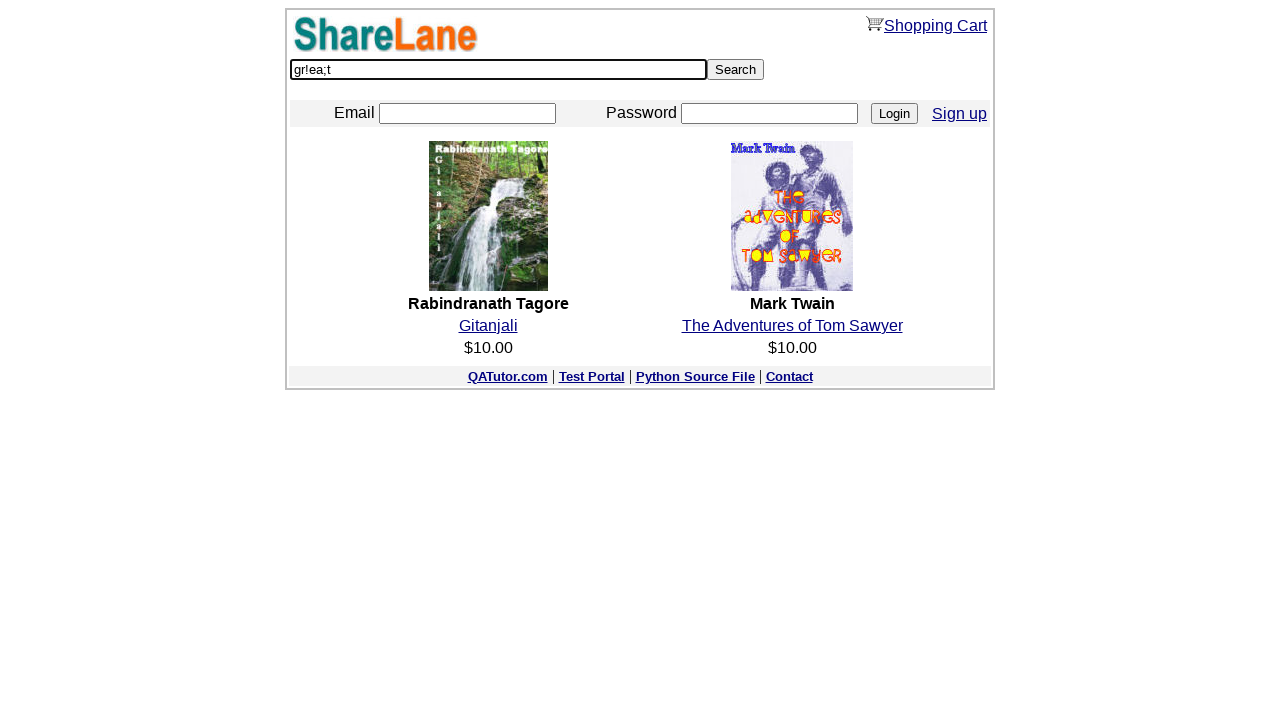

Clicked search button to submit book search at (736, 70) on [value=Search]
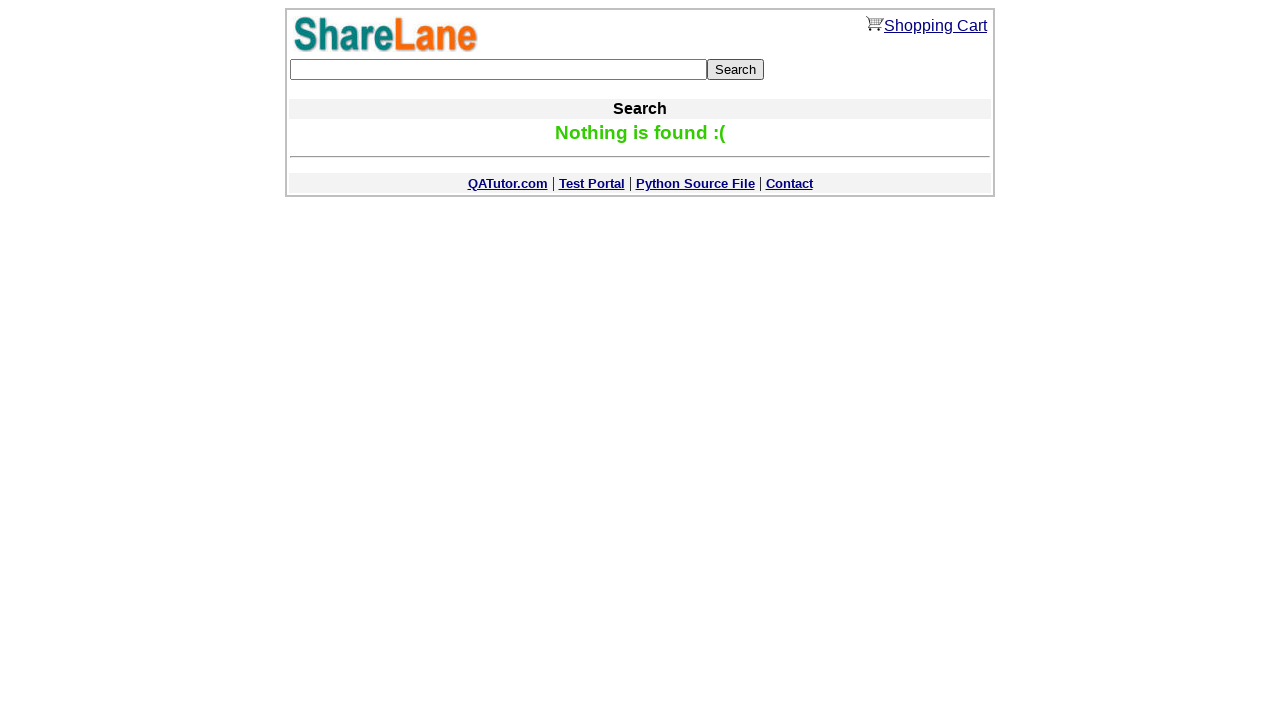

Error message appeared confirming search rejected special symbols
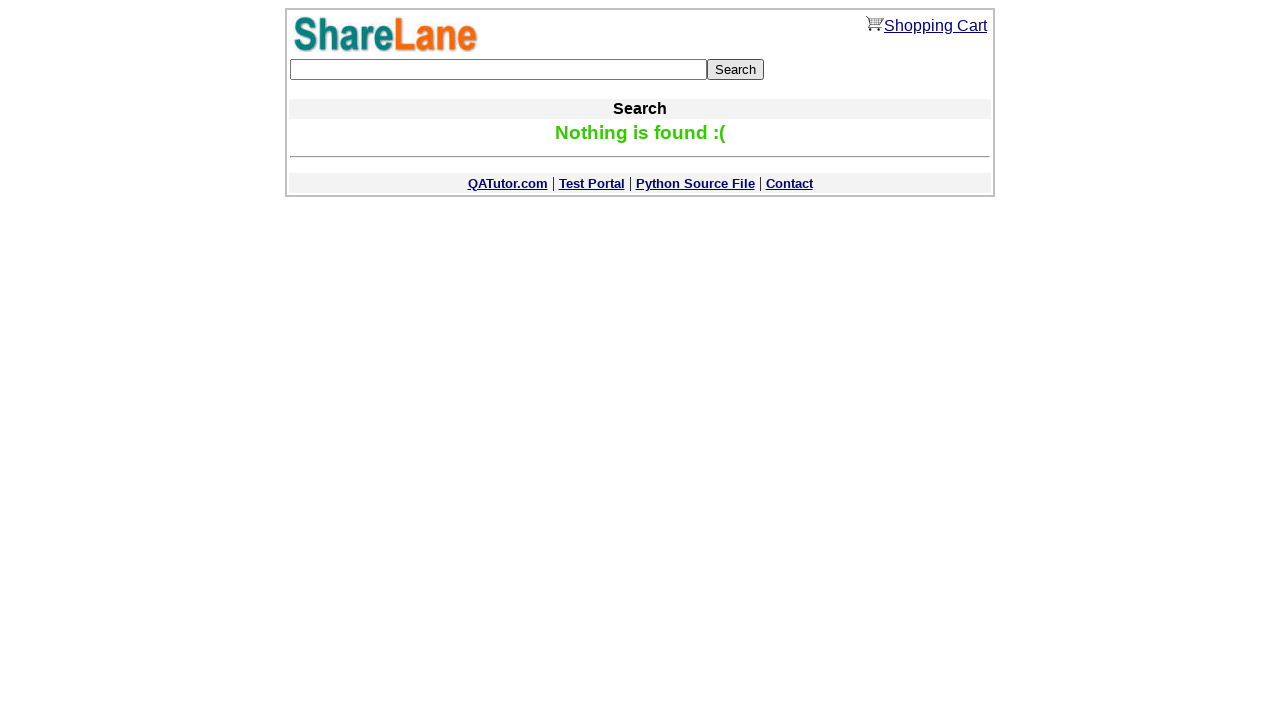

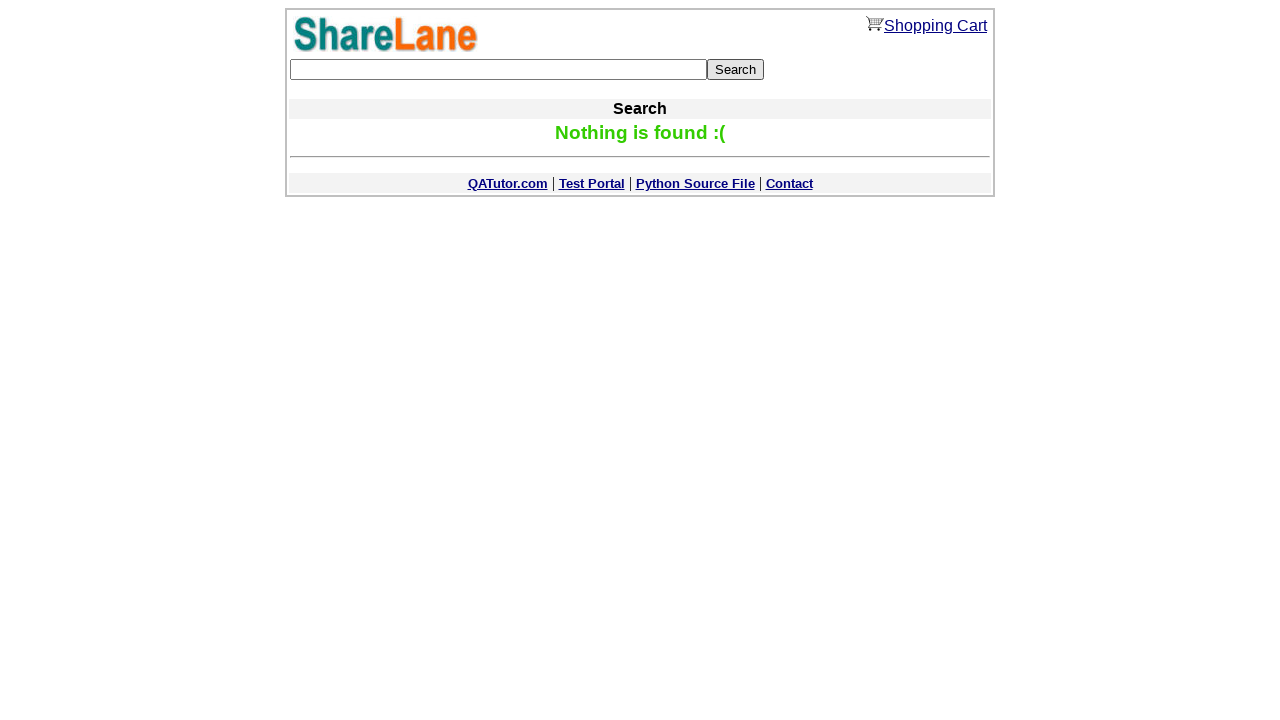